Tests a signup/contact form by filling in first name, last name, and email fields, then submitting the form

Starting URL: http://secure-retreat-92358.herokuapp.com/

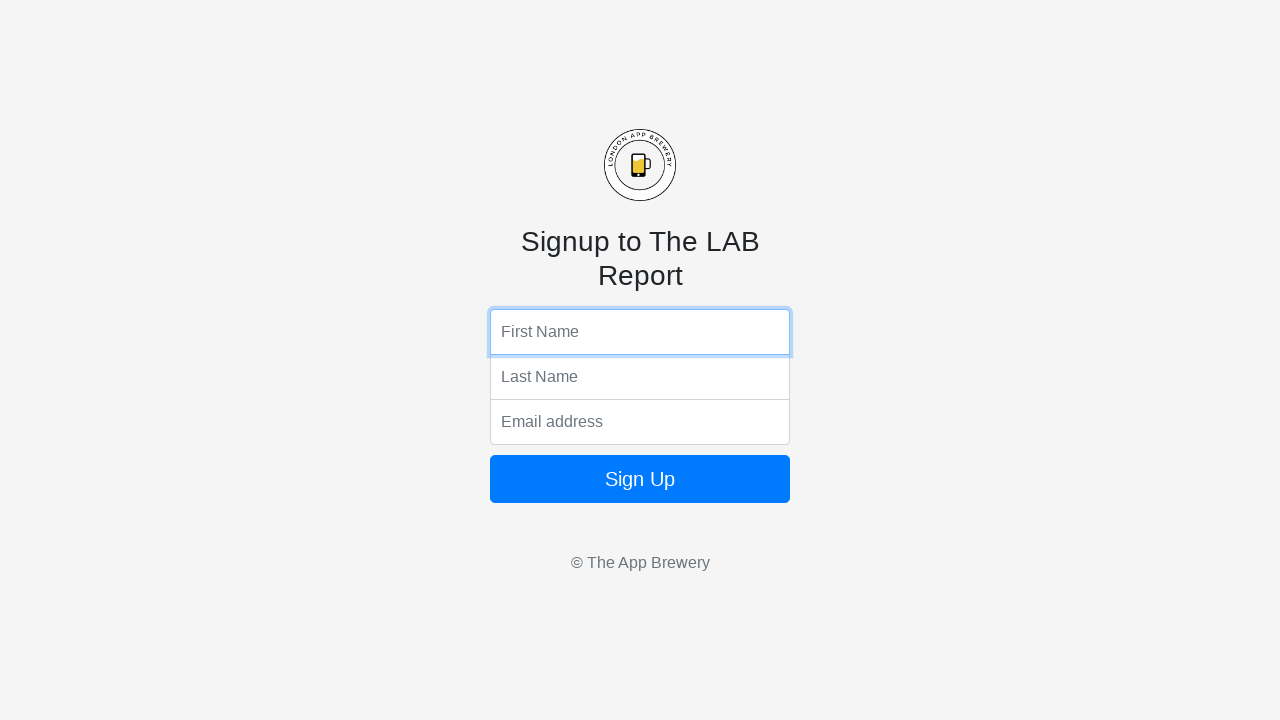

Filled first name field with 'Jennifer' on input[name='fName']
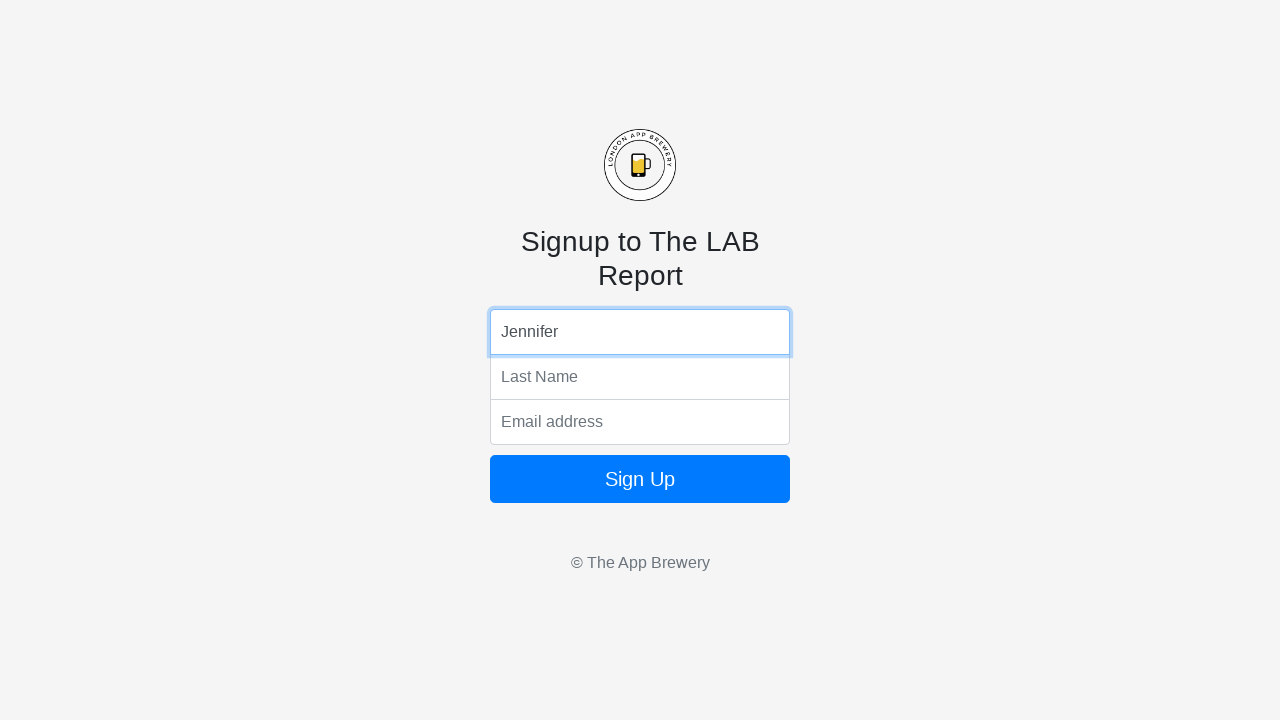

Filled last name field with 'Thompson' on input[name='lName']
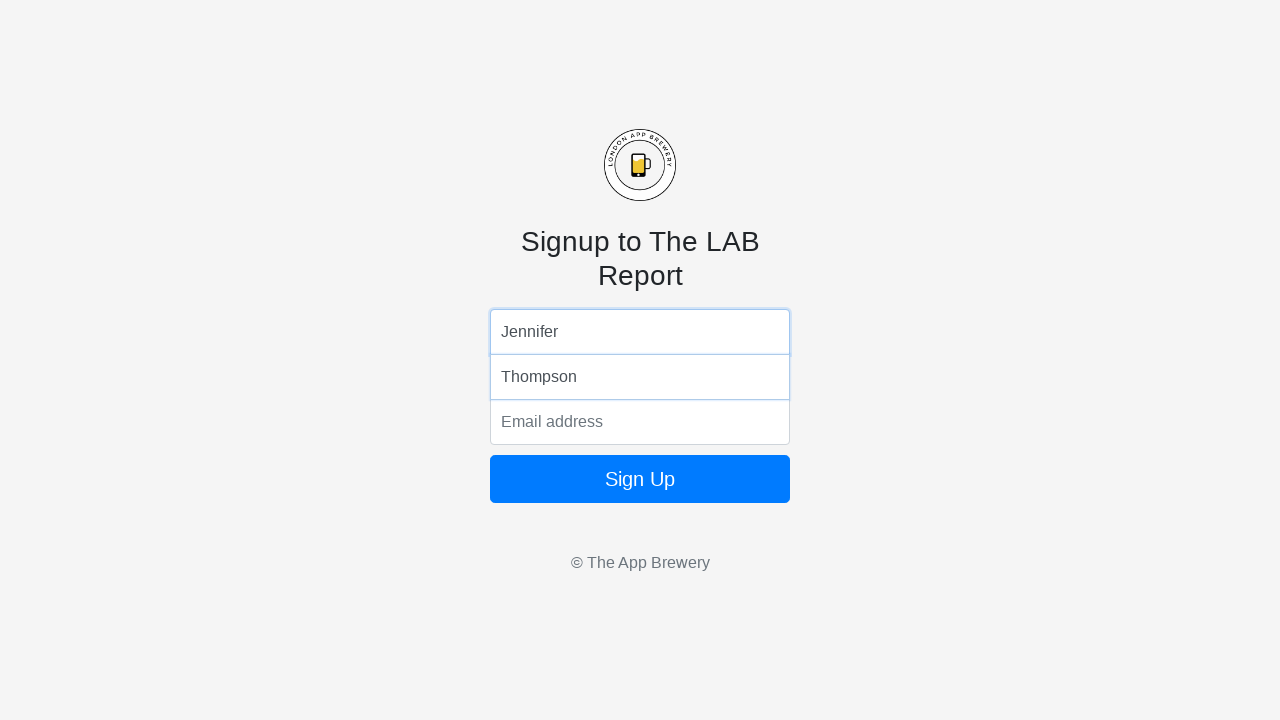

Filled email field with 'jennifer.thompson@example.com' on input[name='email']
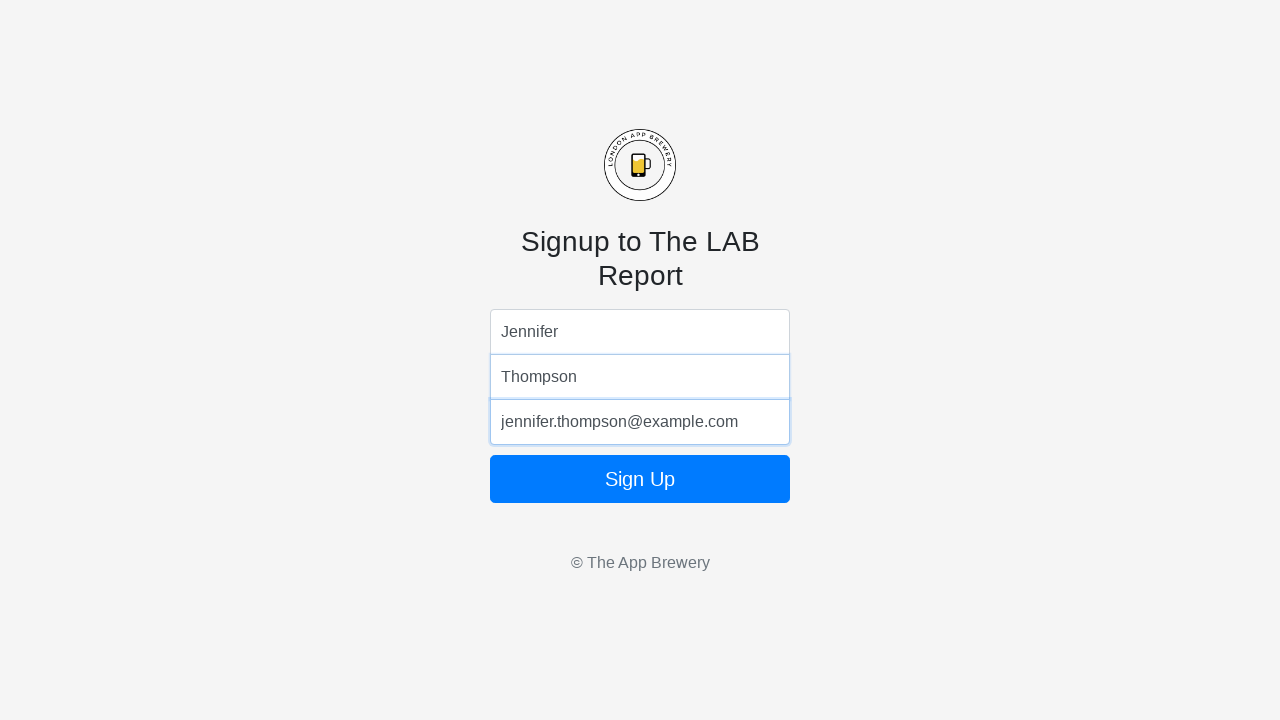

Clicked submit button to submit the form at (640, 479) on button
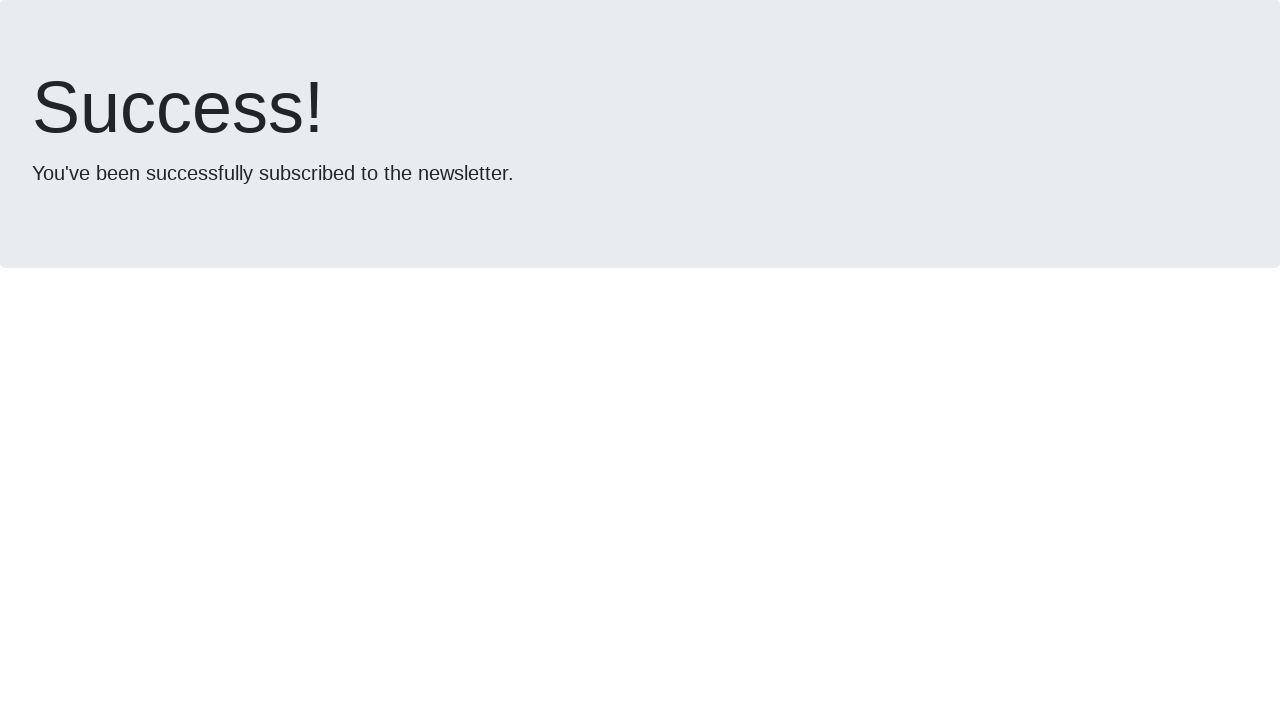

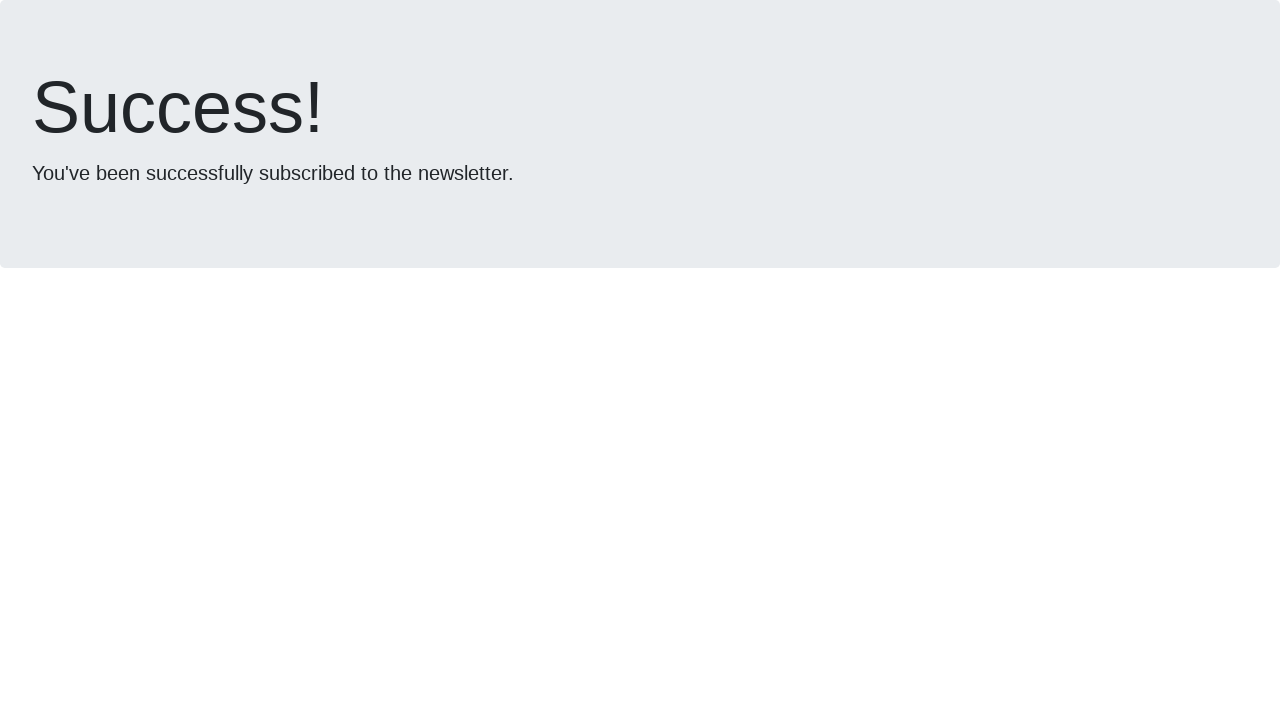